Tests right-click context menu functionality by right-clicking a button, selecting Copy from the menu, and dismissing the alert

Starting URL: https://swisnl.github.io/jQuery-contextMenu/demo.html

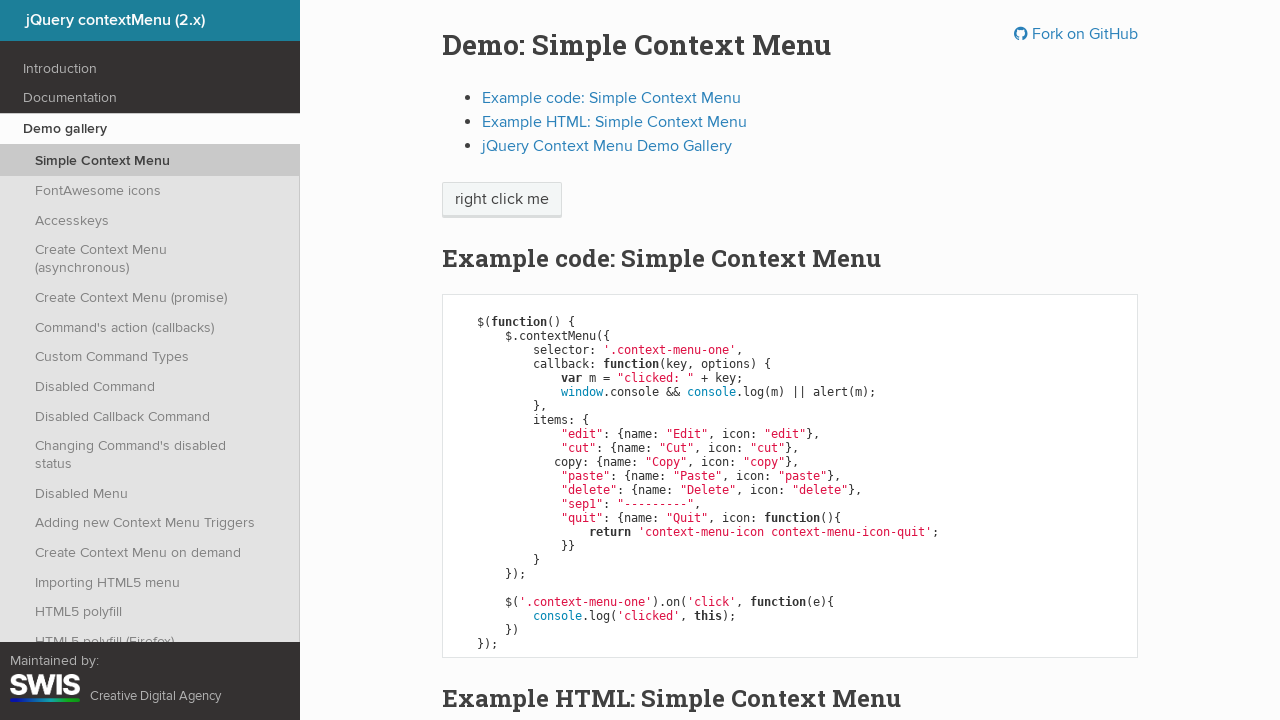

Right-clicked on the context menu button at (502, 200) on //span[@class='context-menu-one btn btn-neutral']
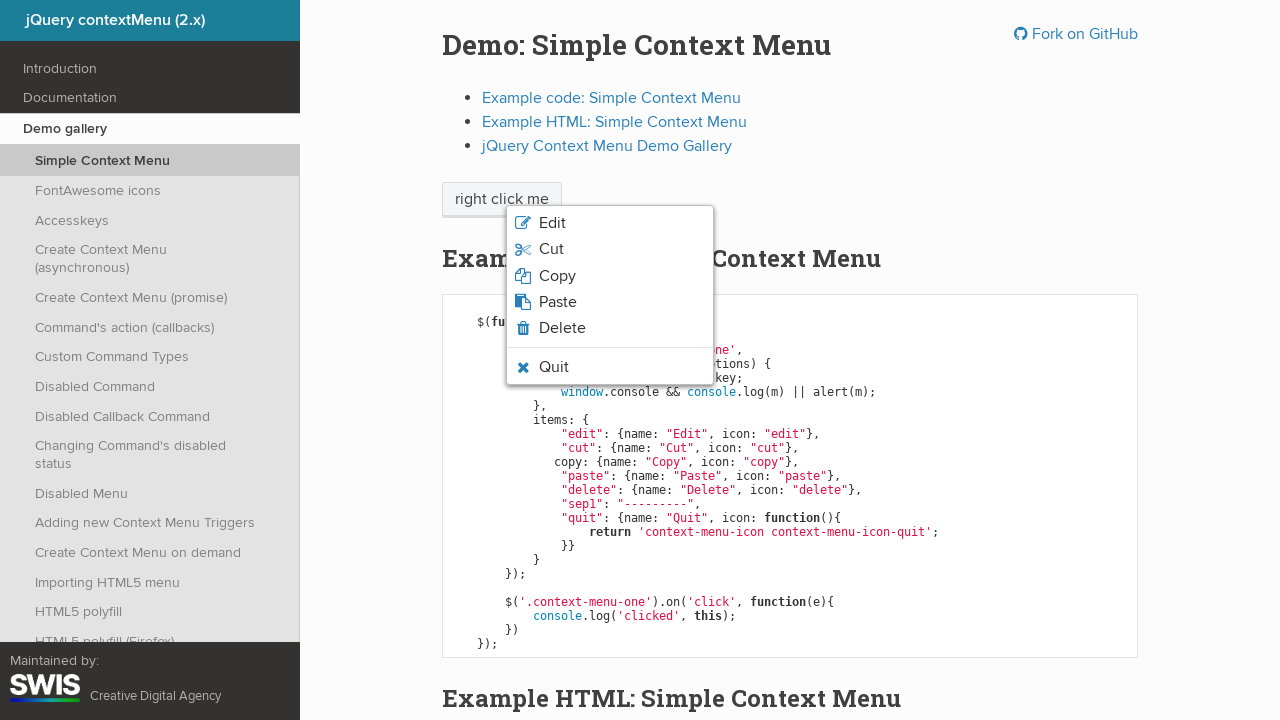

Clicked on Copy option from context menu at (557, 276) on xpath=//span[normalize-space()='Copy']
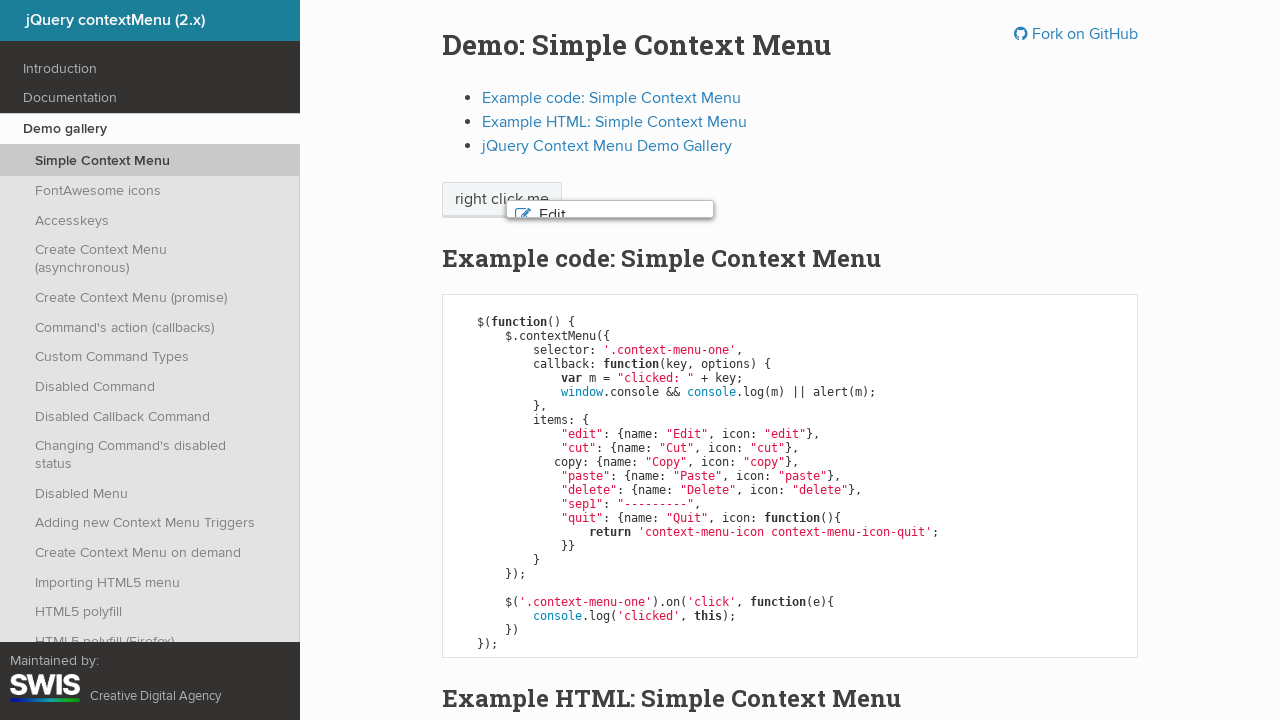

Set up dialog handler to accept alerts
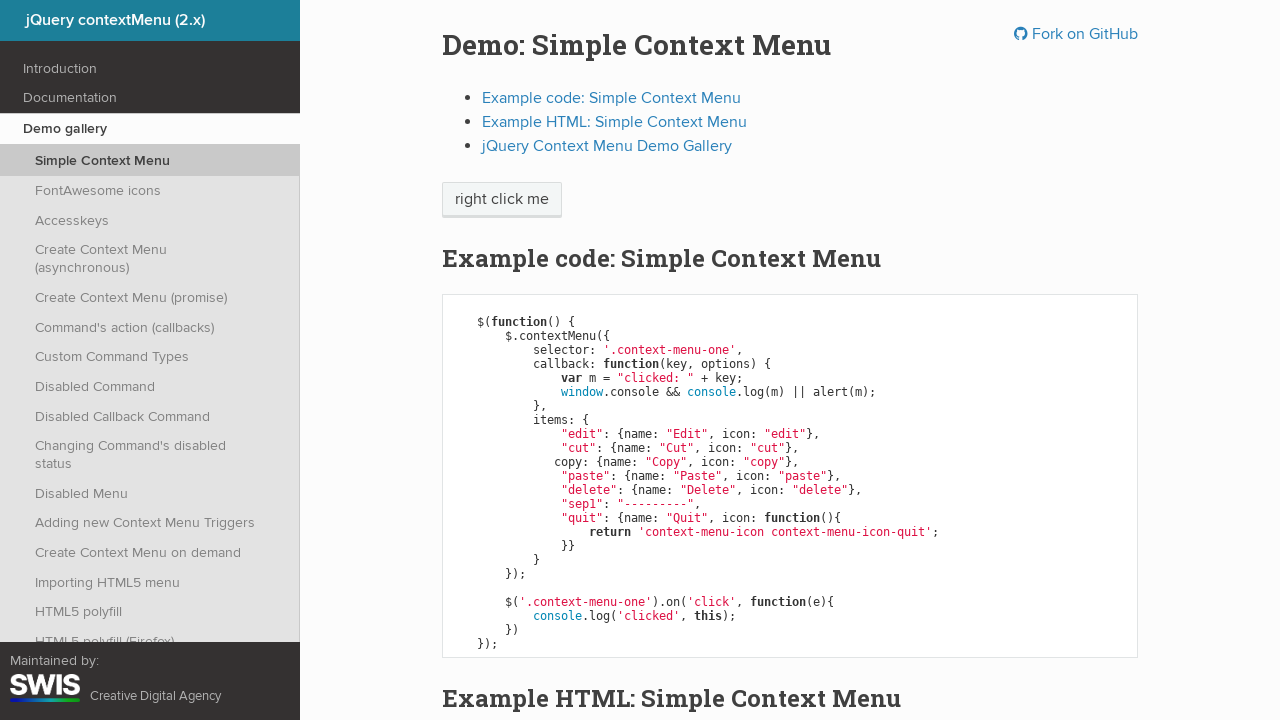

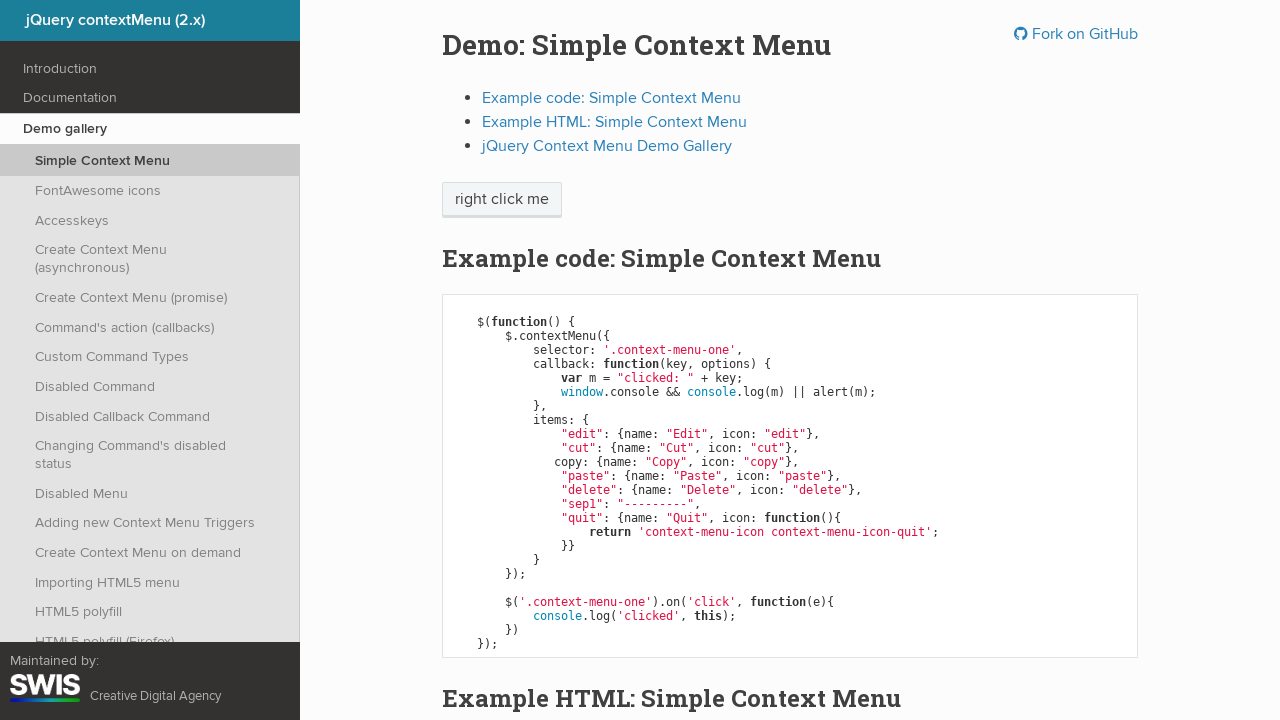